Tests JavaScript alert interaction by clicking a link to trigger an alert and accepting it

Starting URL: https://www.selenium.dev/documentation/webdriver/interactions/alerts/

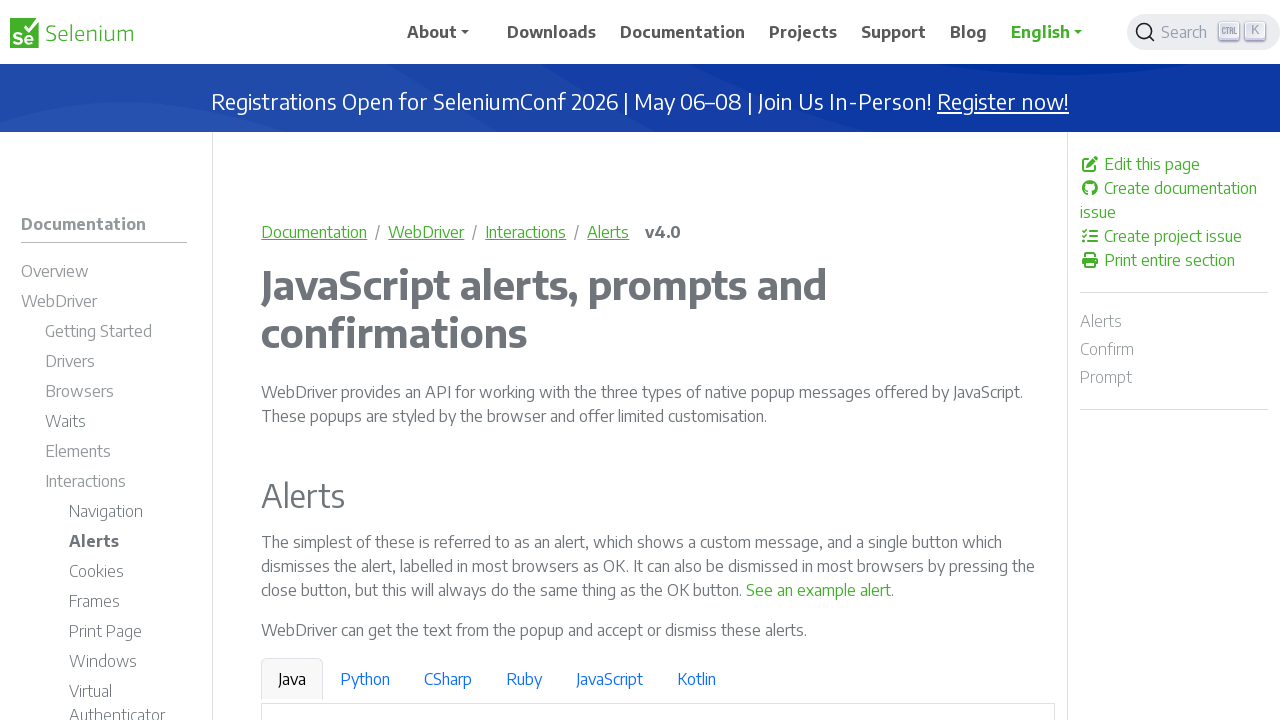

Clicked link to trigger JavaScript alert at (819, 590) on text='See an example alert'
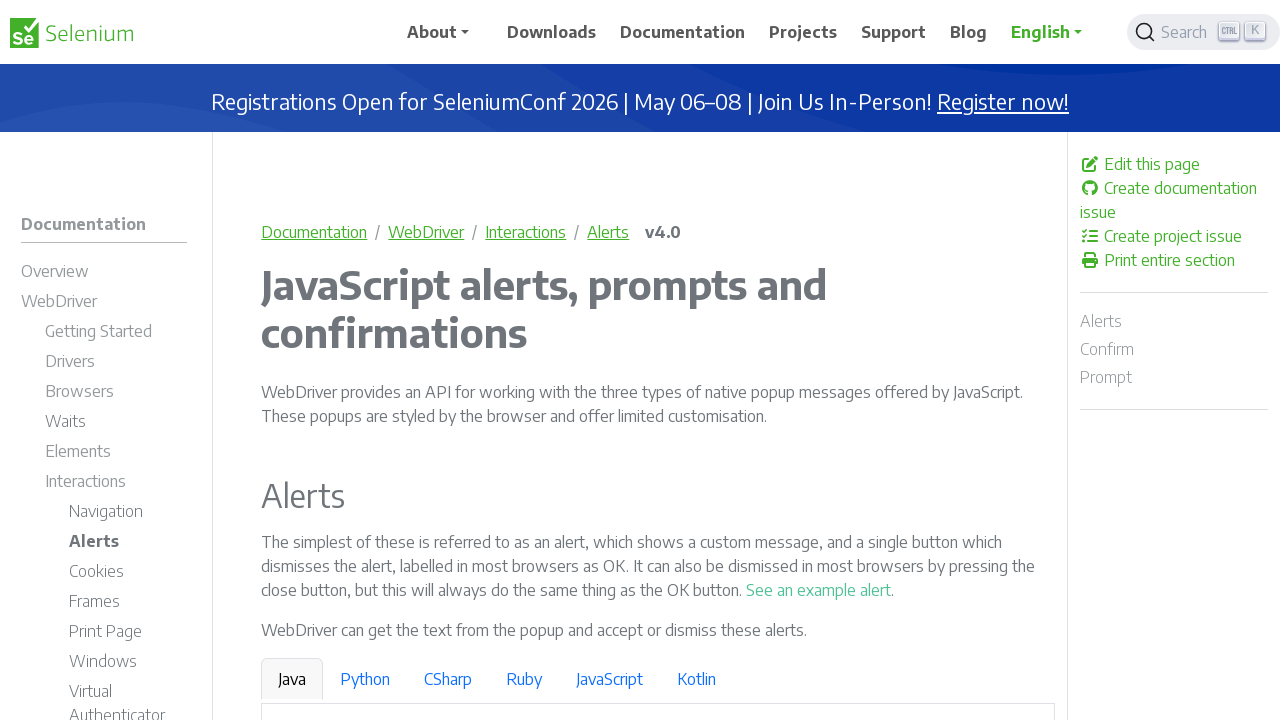

Set up alert handler to accept dialog
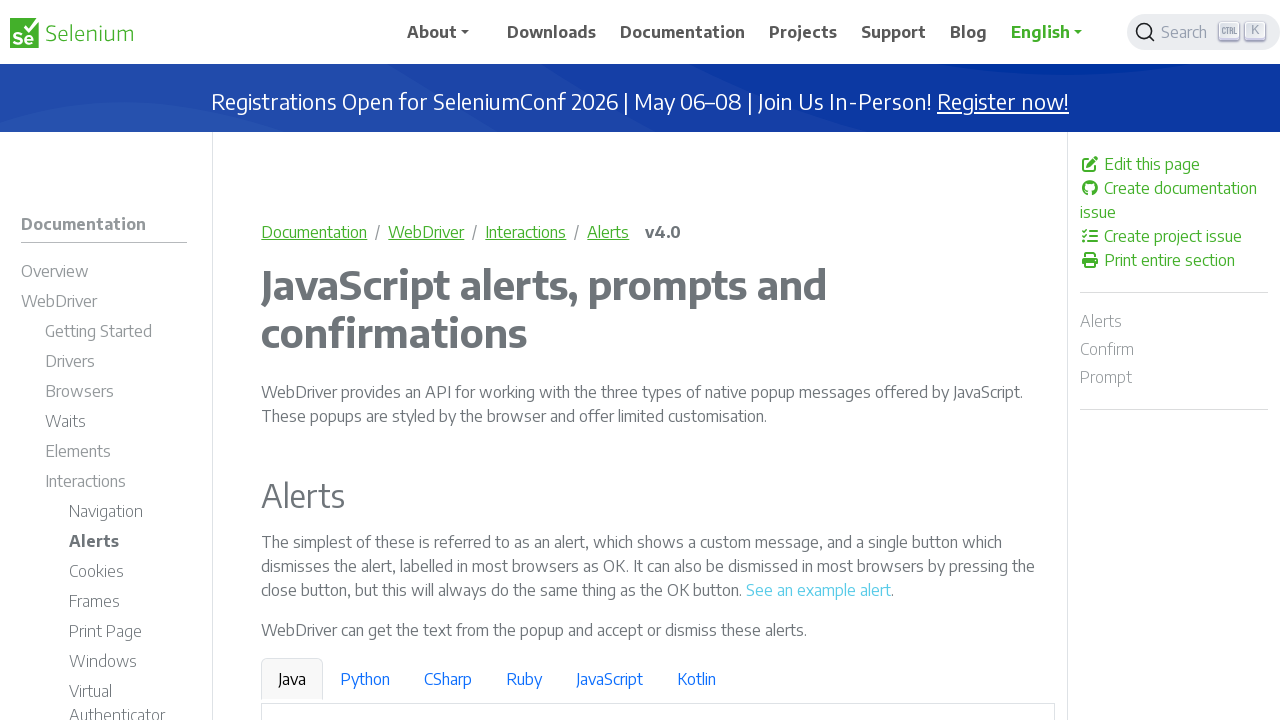

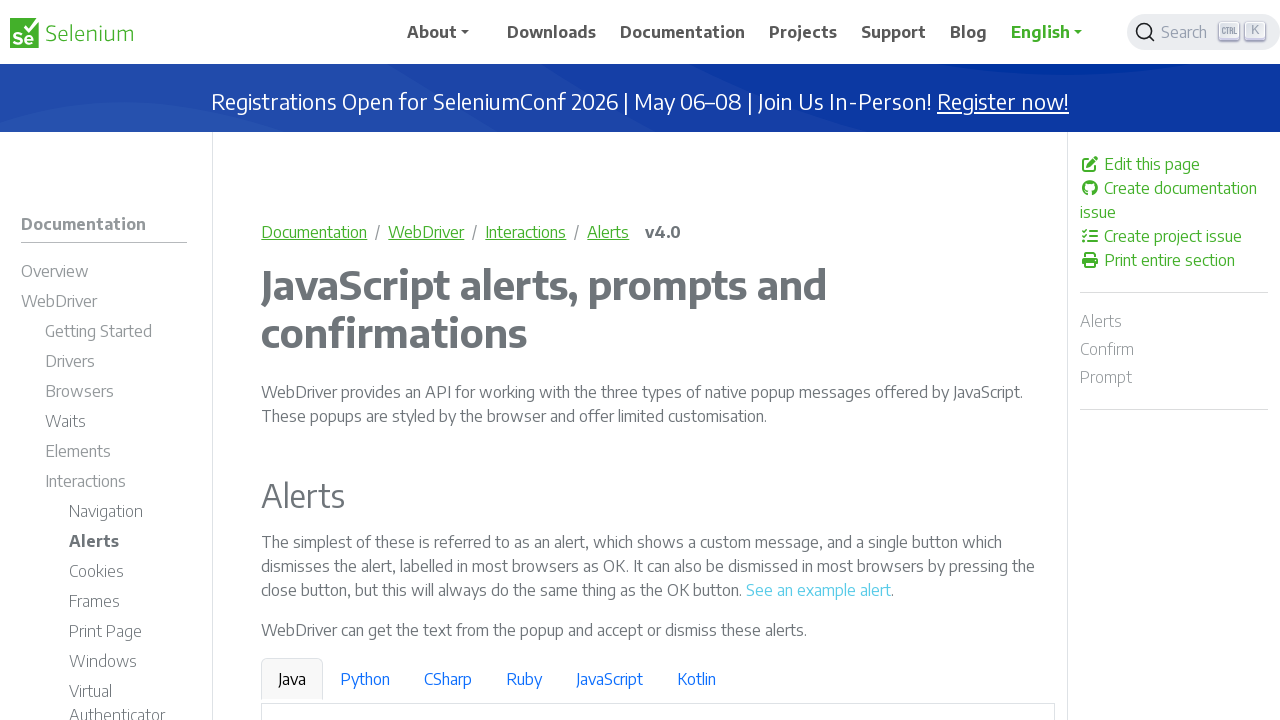